Tests clicking a blue button with the btn-primary class on the UI Testing Playground class attribute page

Starting URL: http://uitestingplayground.com/classattr

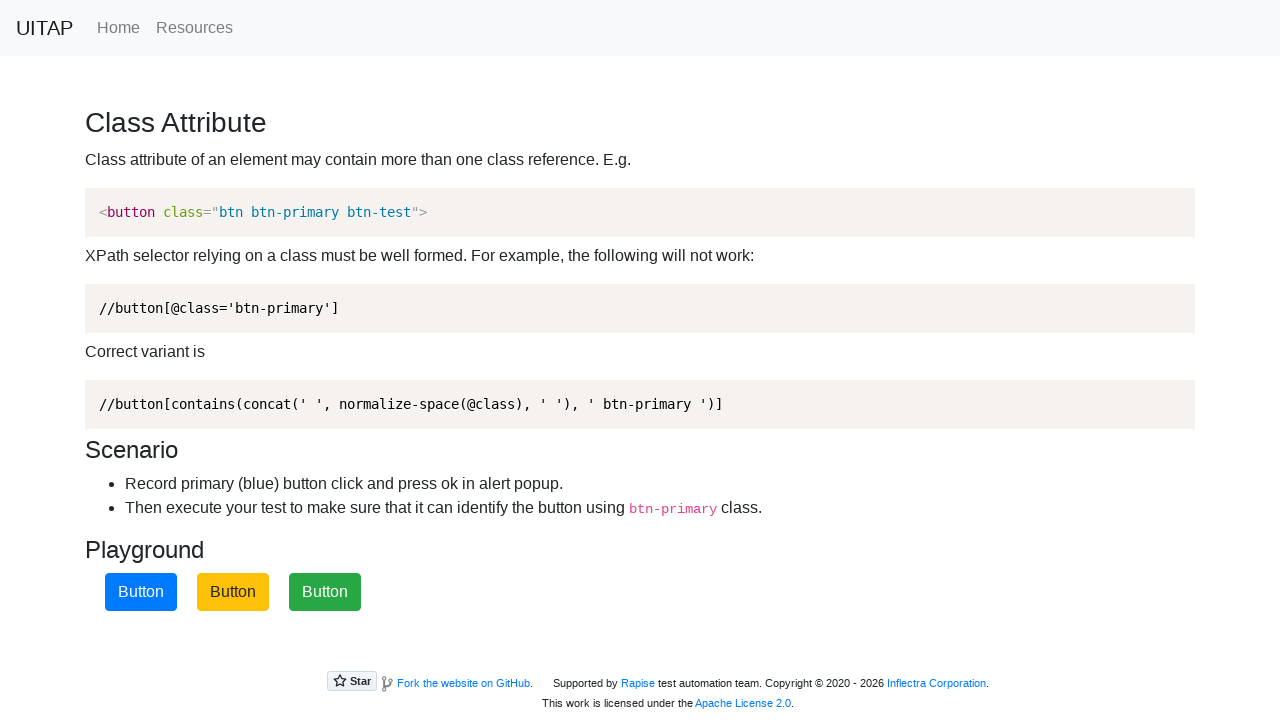

Navigated to UITestingPlayground class attribute page
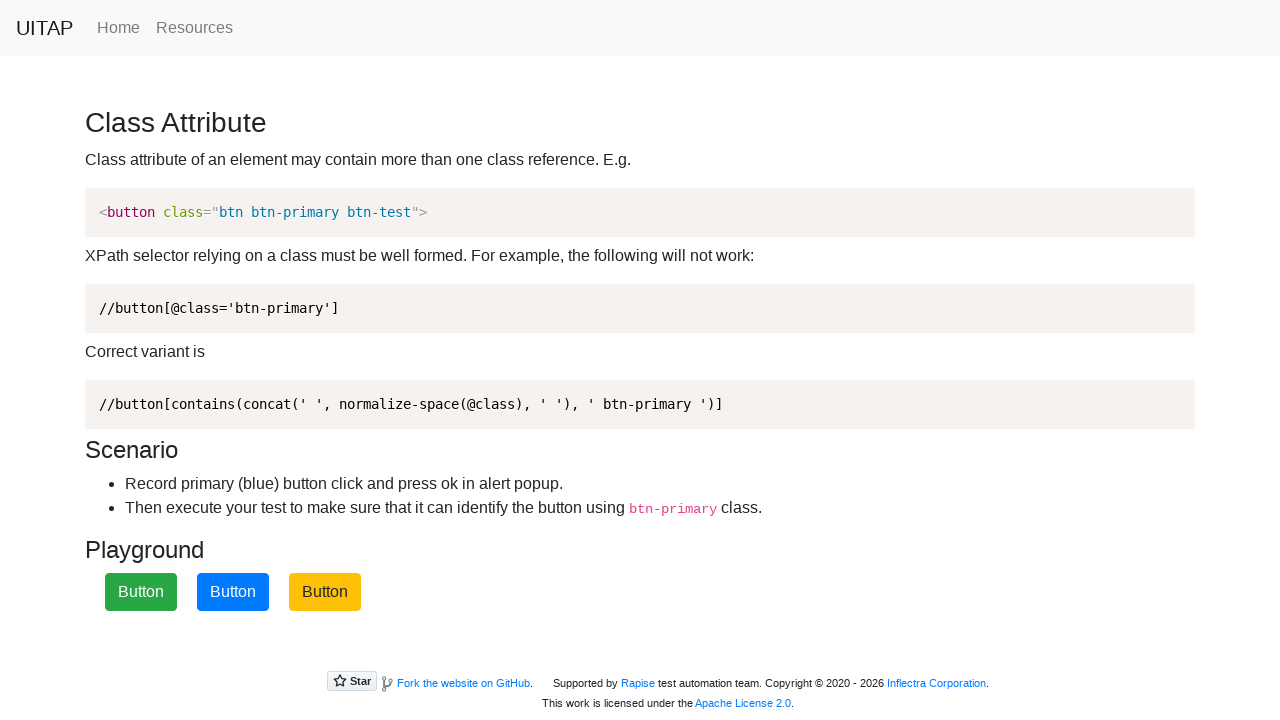

Clicked blue button with btn-primary class at (233, 592) on .btn-primary
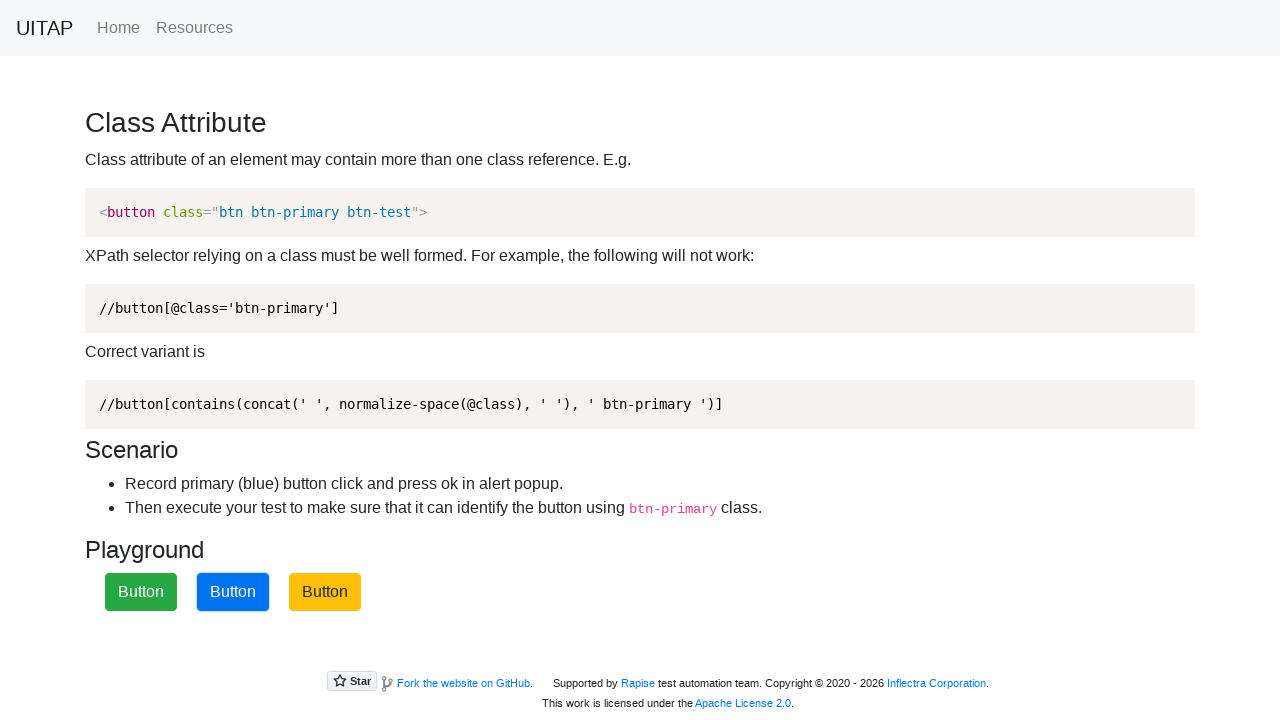

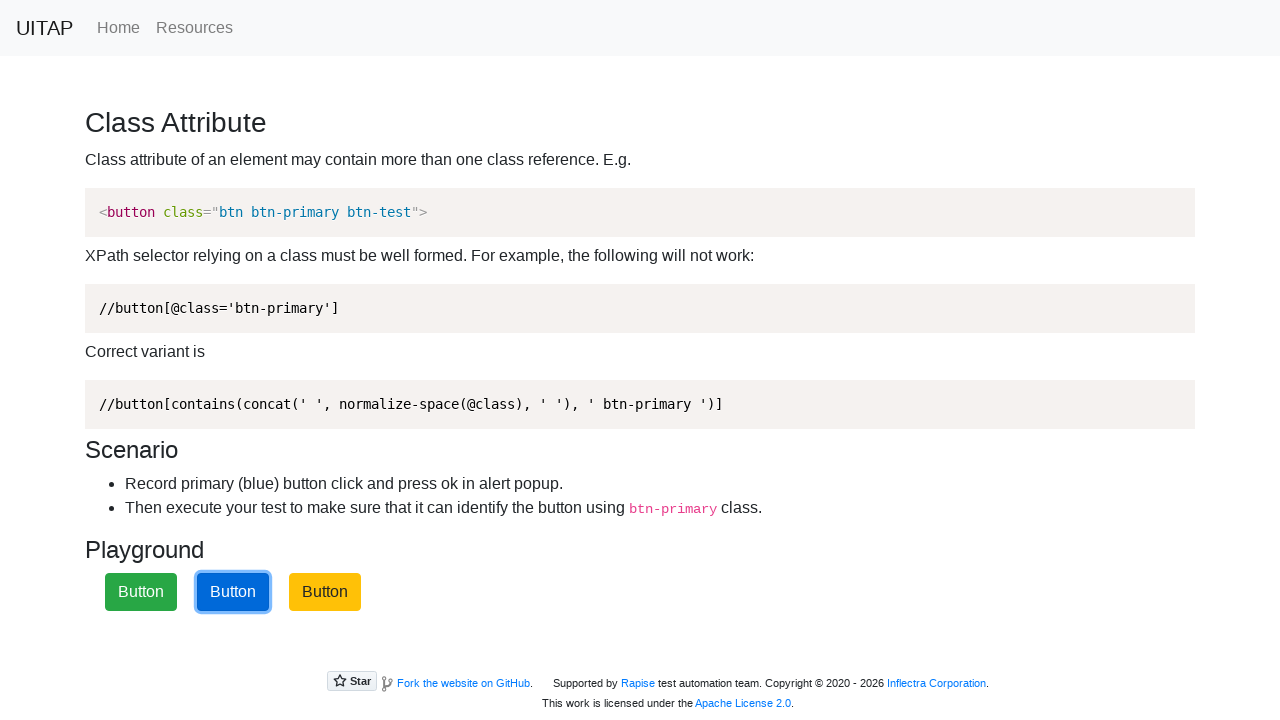